Tests handling of confirmation alert by clicking the confirm button and accepting the dialog

Starting URL: https://www.techglobal-training.com/

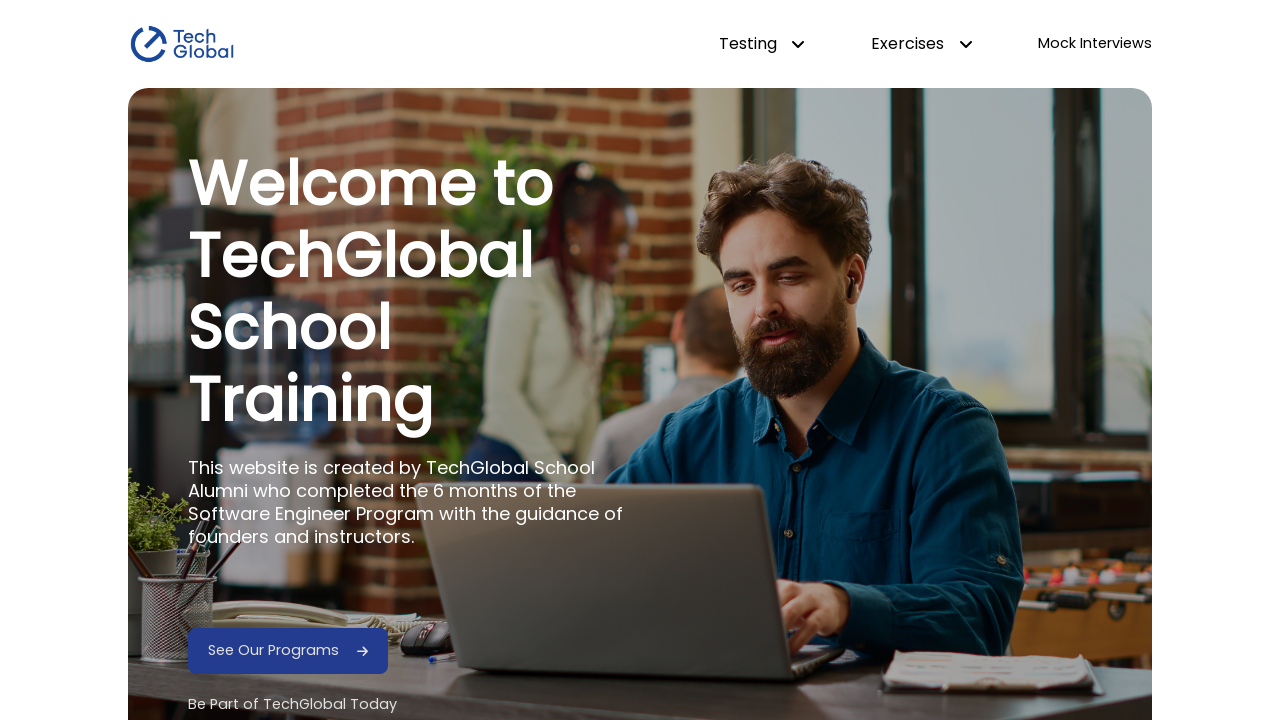

Hovered over dropdown-testing element at (762, 44) on #dropdown-testing
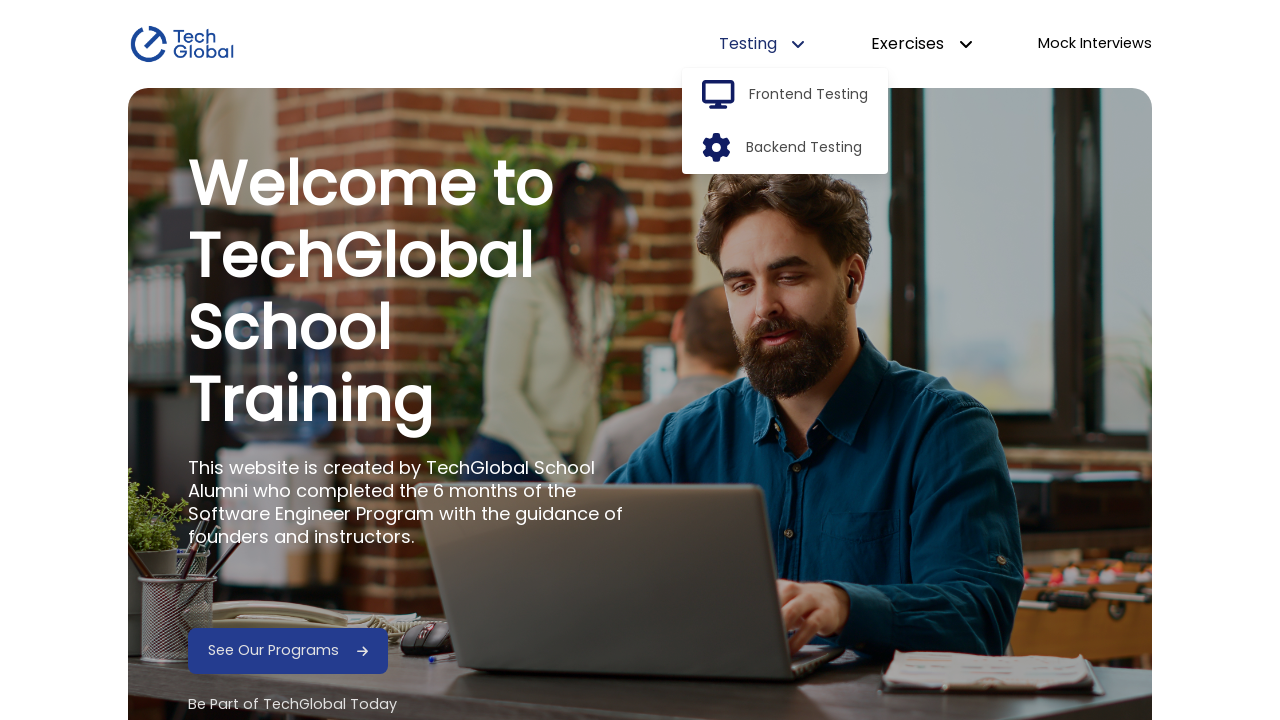

Clicked frontend-option to navigate to Frontend Testing section at (809, 95) on #frontend-option
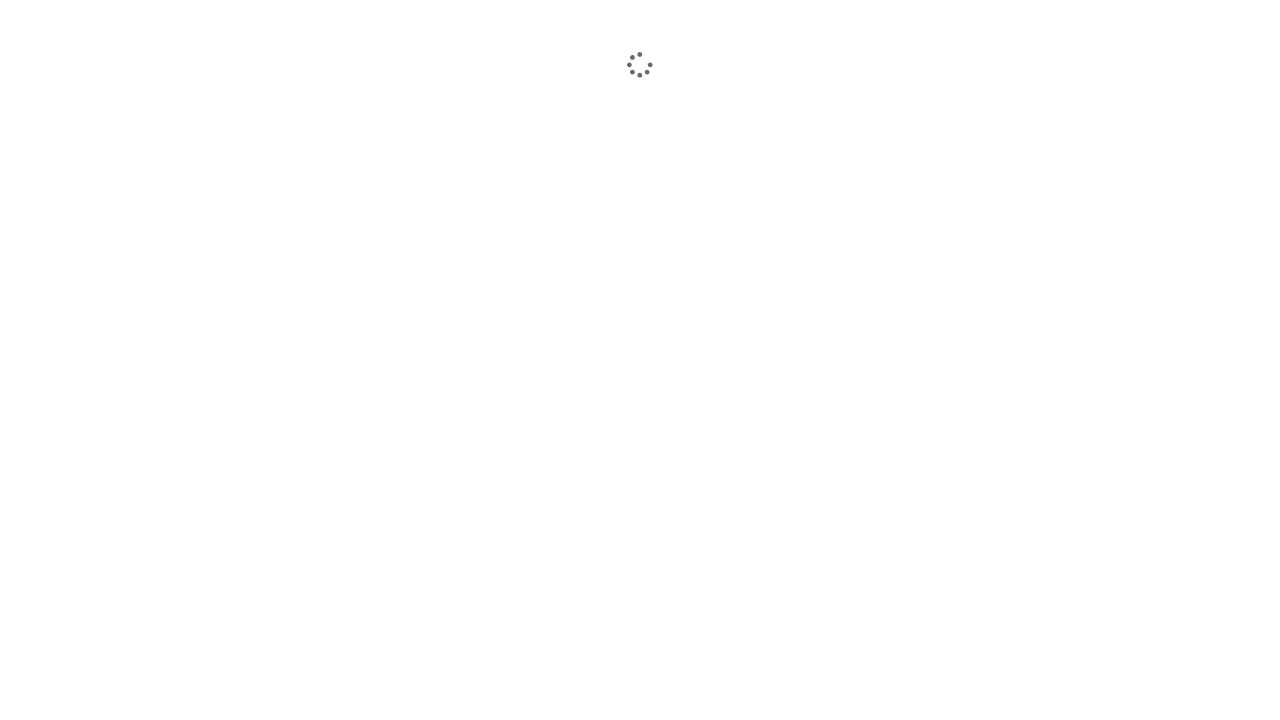

Clicked Alerts link at (1065, 340) on internal:role=link[name="Alerts"i]
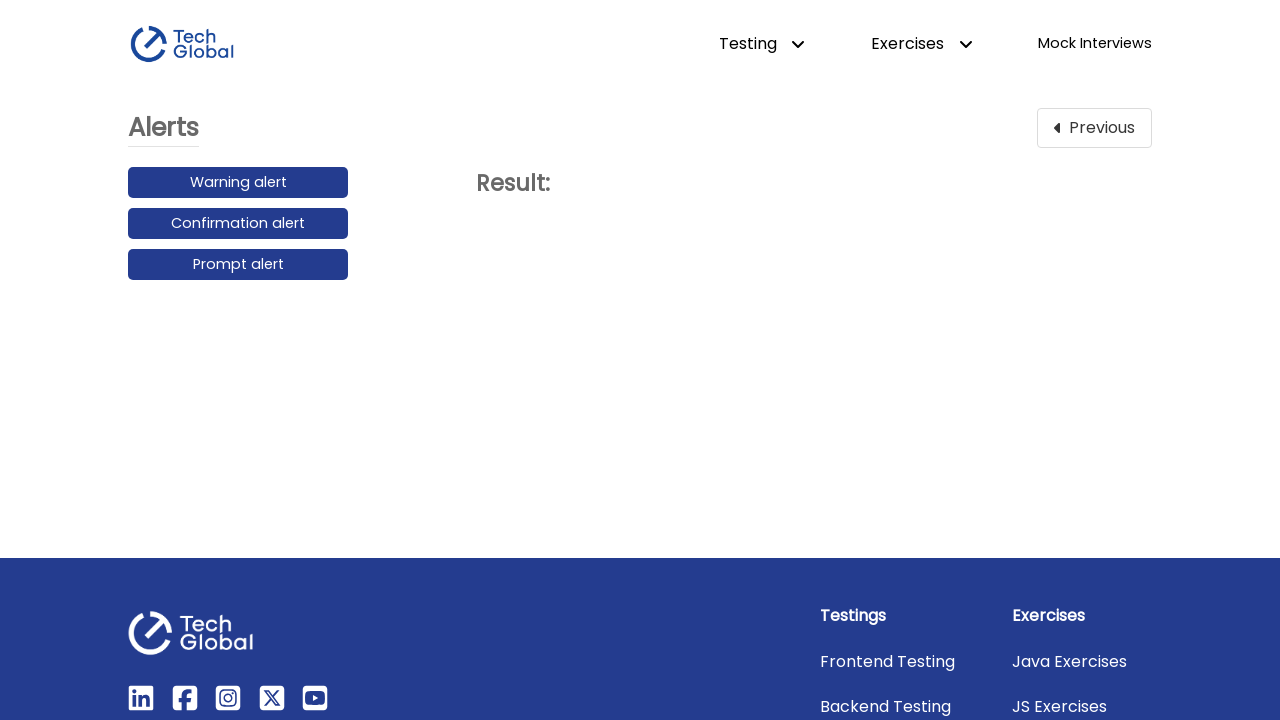

Set up dialog handler to accept confirmation alert
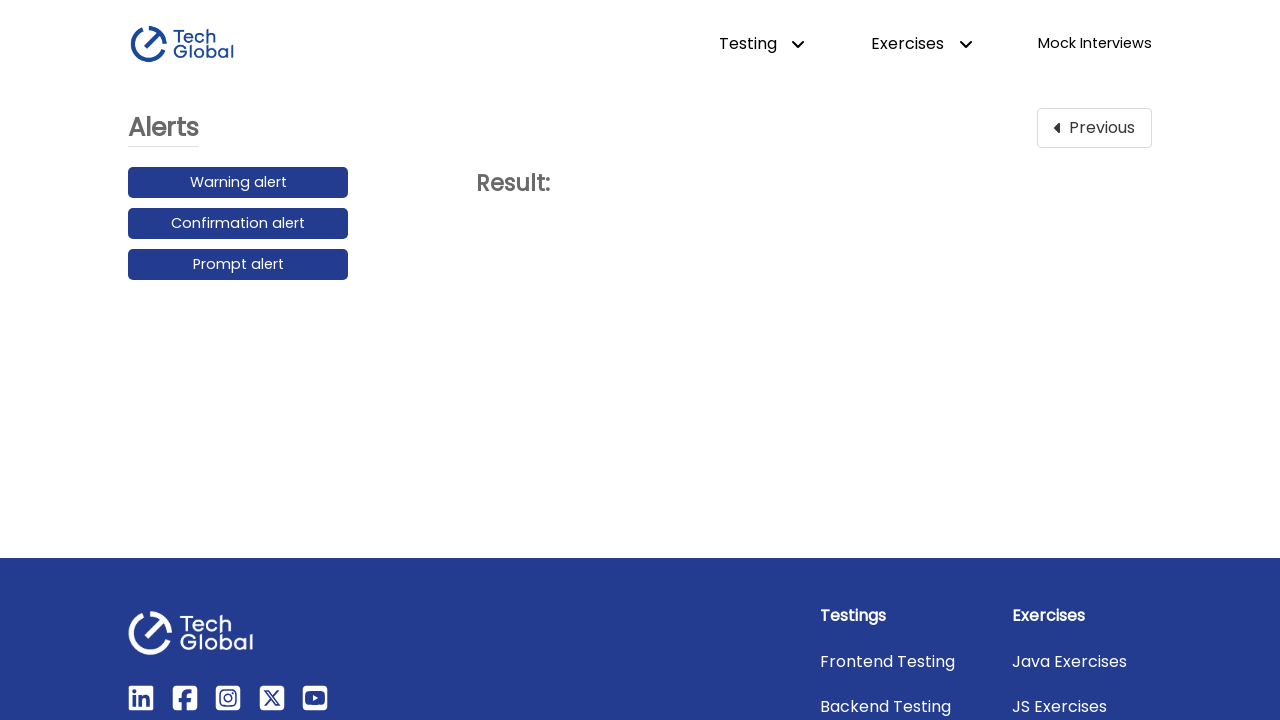

Clicked the second alert button (confirmation alert) at (238, 224) on [id$="alert"] >> nth=1
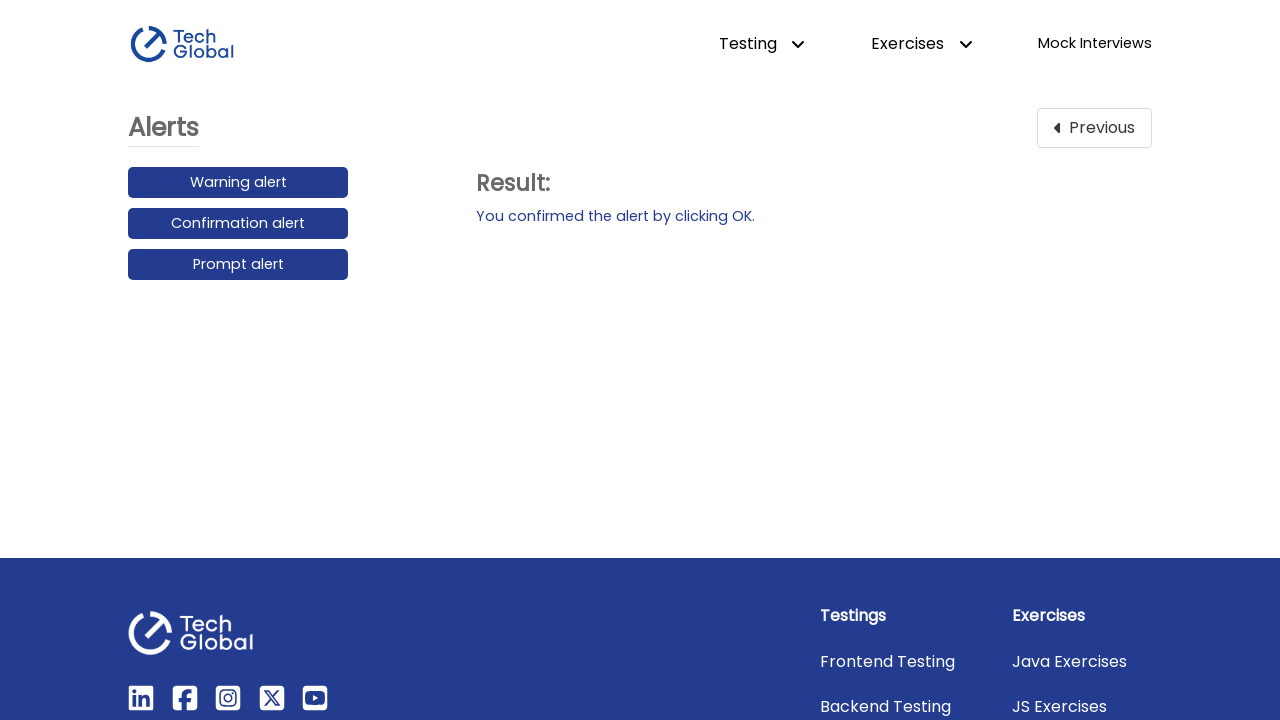

Confirmation alert was accepted and action element loaded
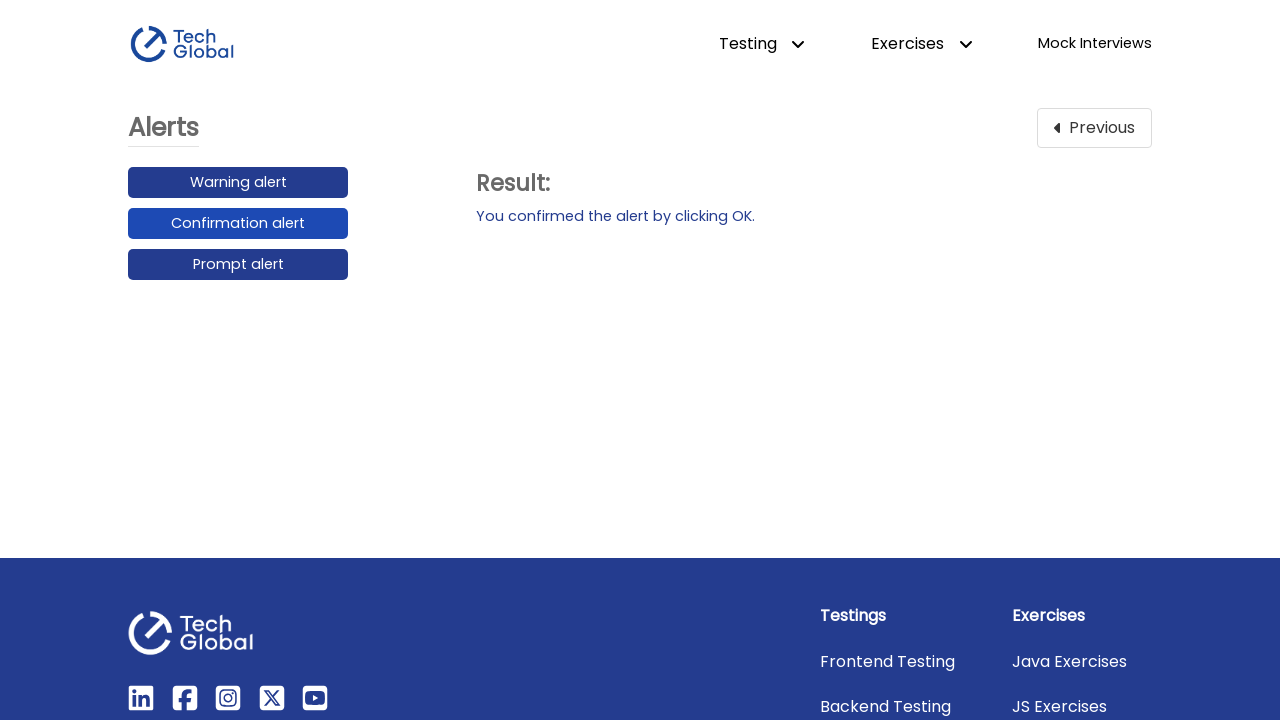

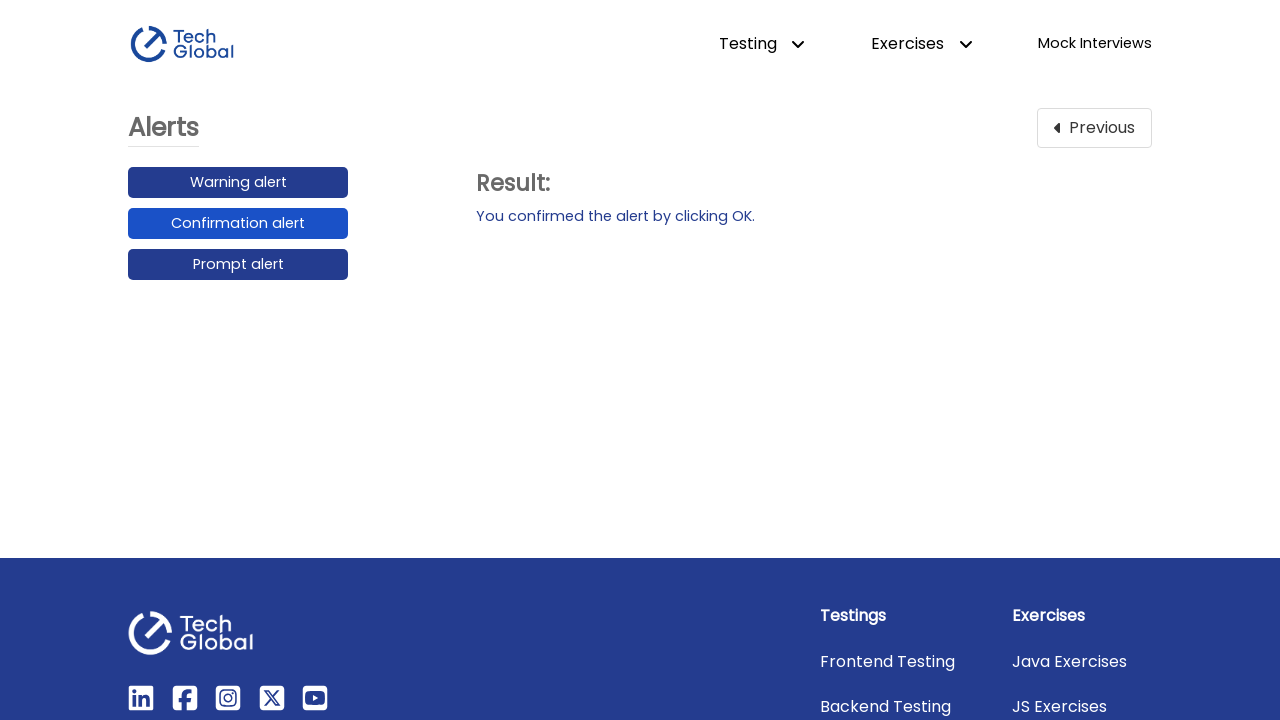